Tests multi-window handling by opening a new tab, navigating to a different page to retrieve a course name, then switching back to the original tab and filling a form field with that course name.

Starting URL: https://rahulshettyacademy.com/angularpractice/

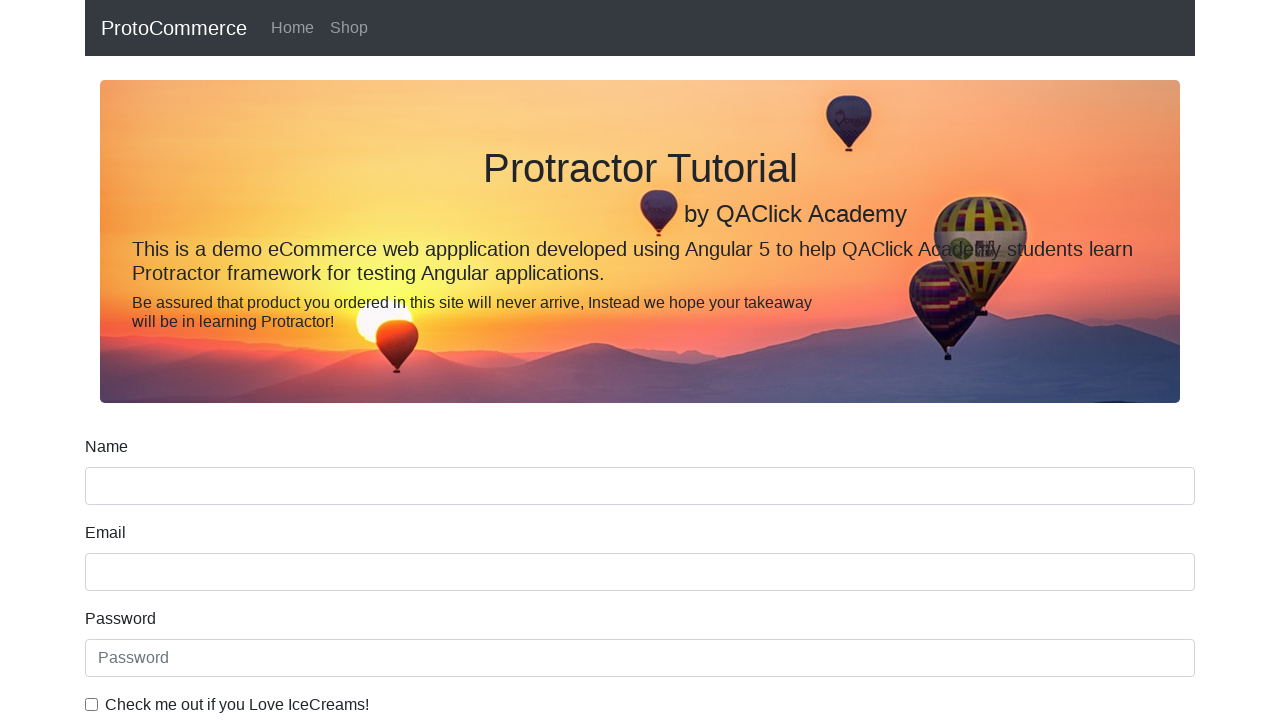

Opened a new tab
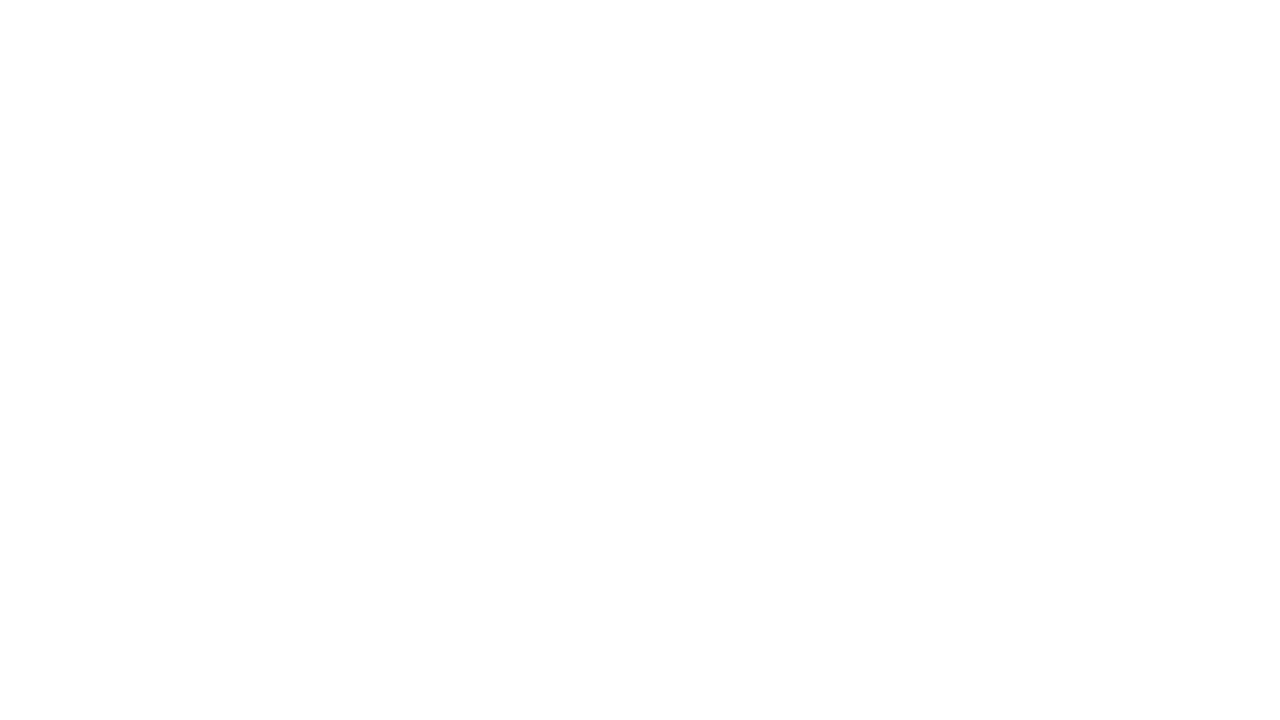

Navigated to https://rahulshettyacademy.com/ in new tab
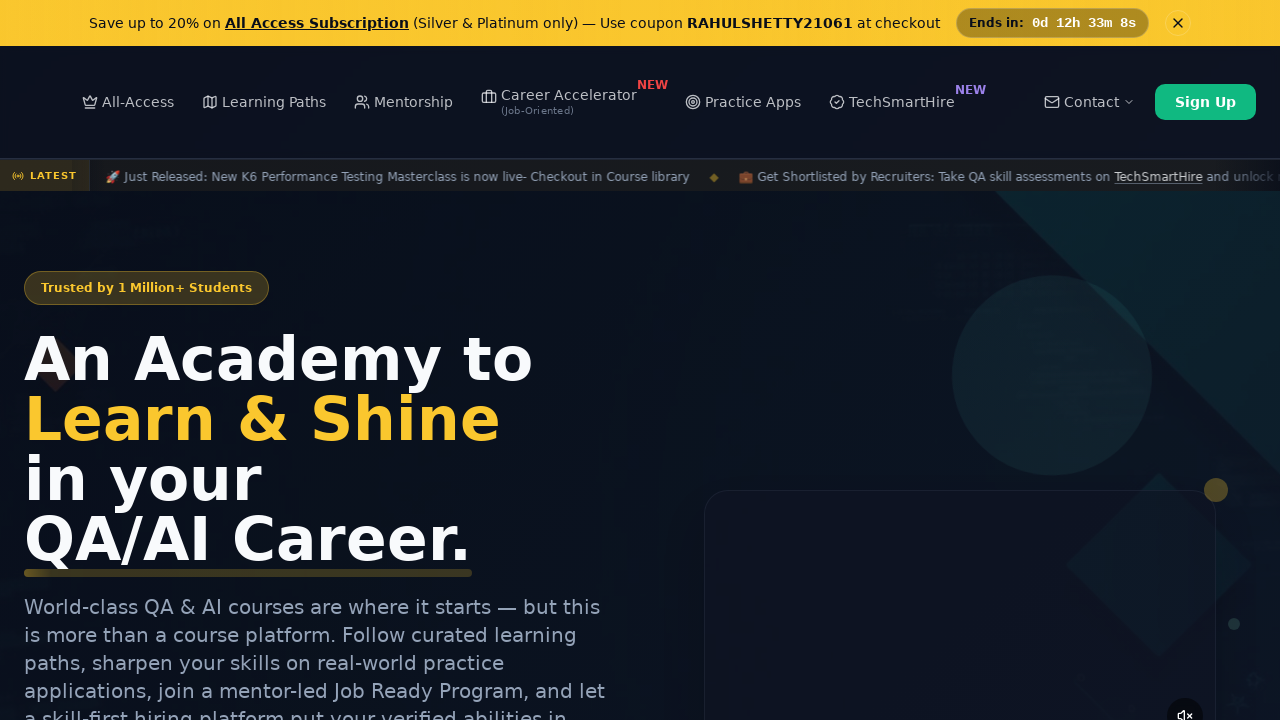

Course links loaded in new tab
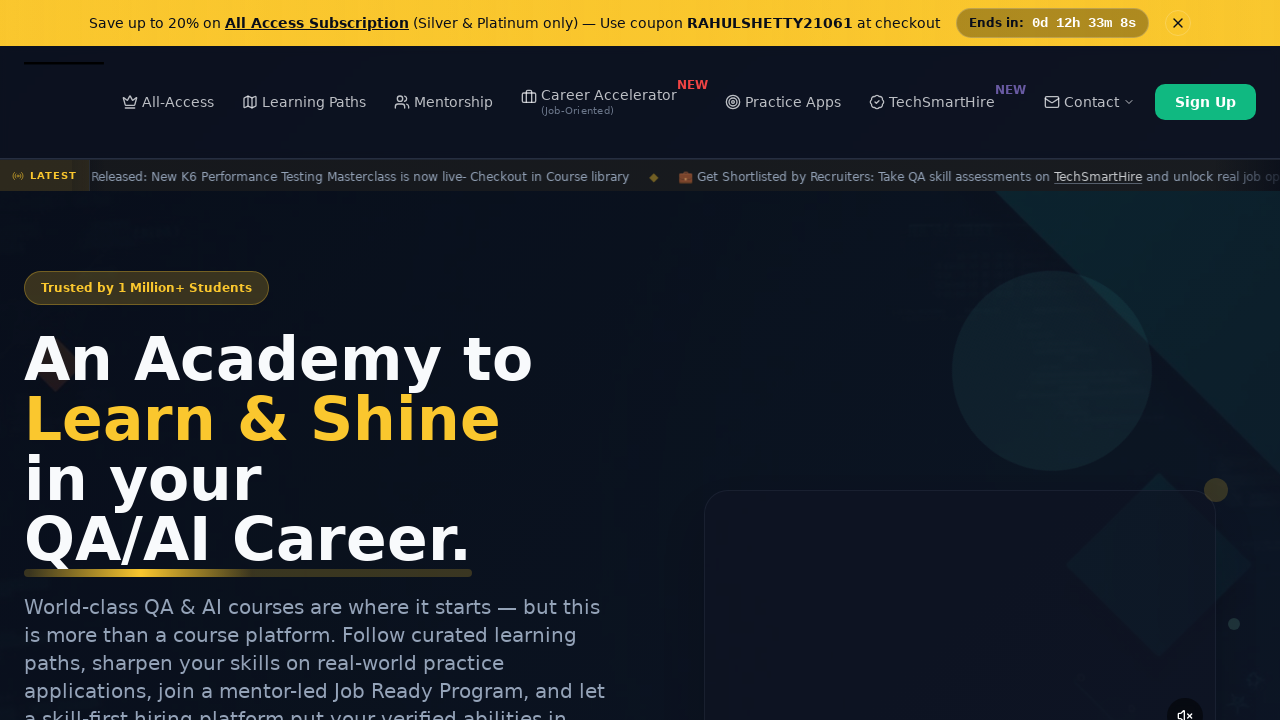

Located all course links in new tab
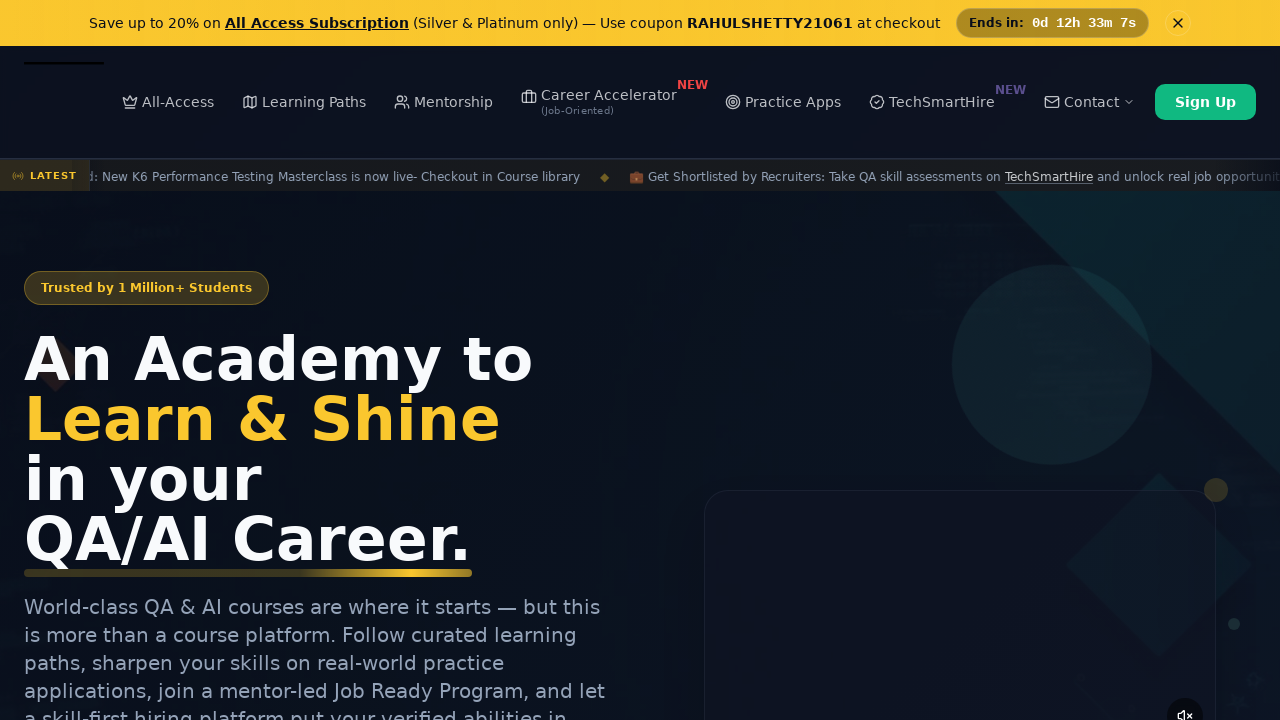

Retrieved course name from second link: 'Playwright Testing'
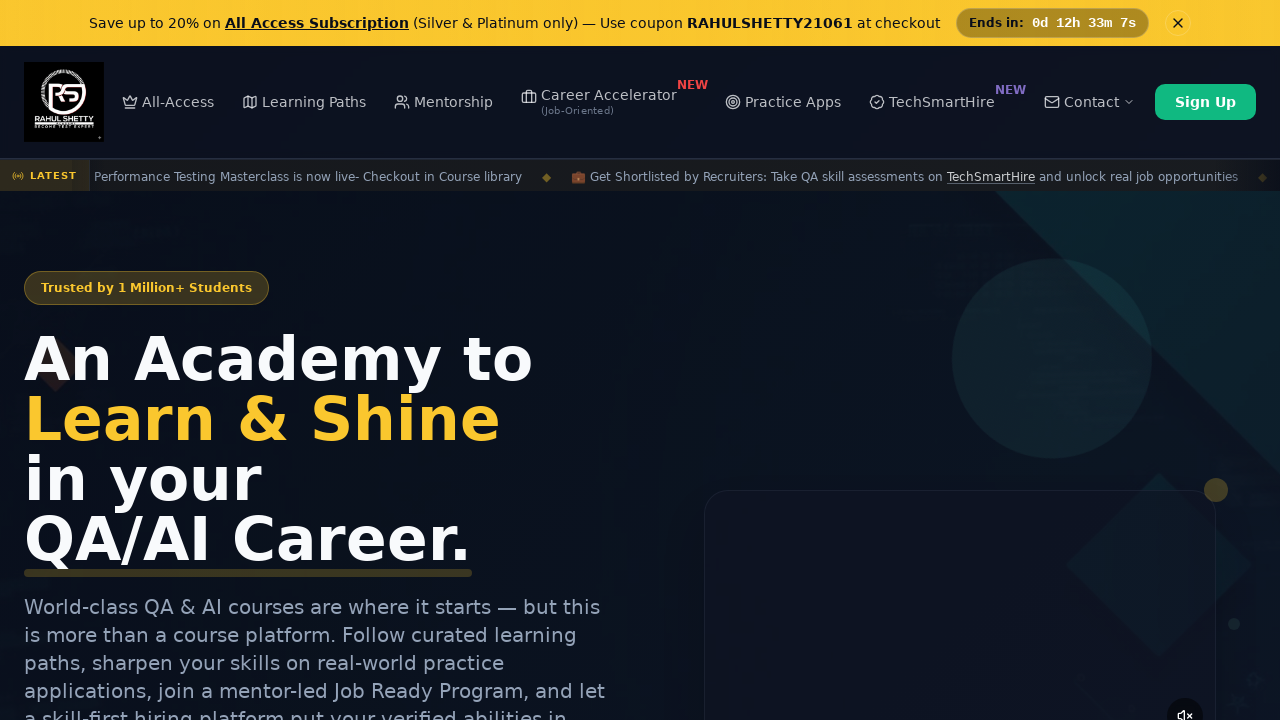

Filled form field with course name: 'Playwright Testing' on .form-control.ng-untouched.ng-pristine.ng-invalid
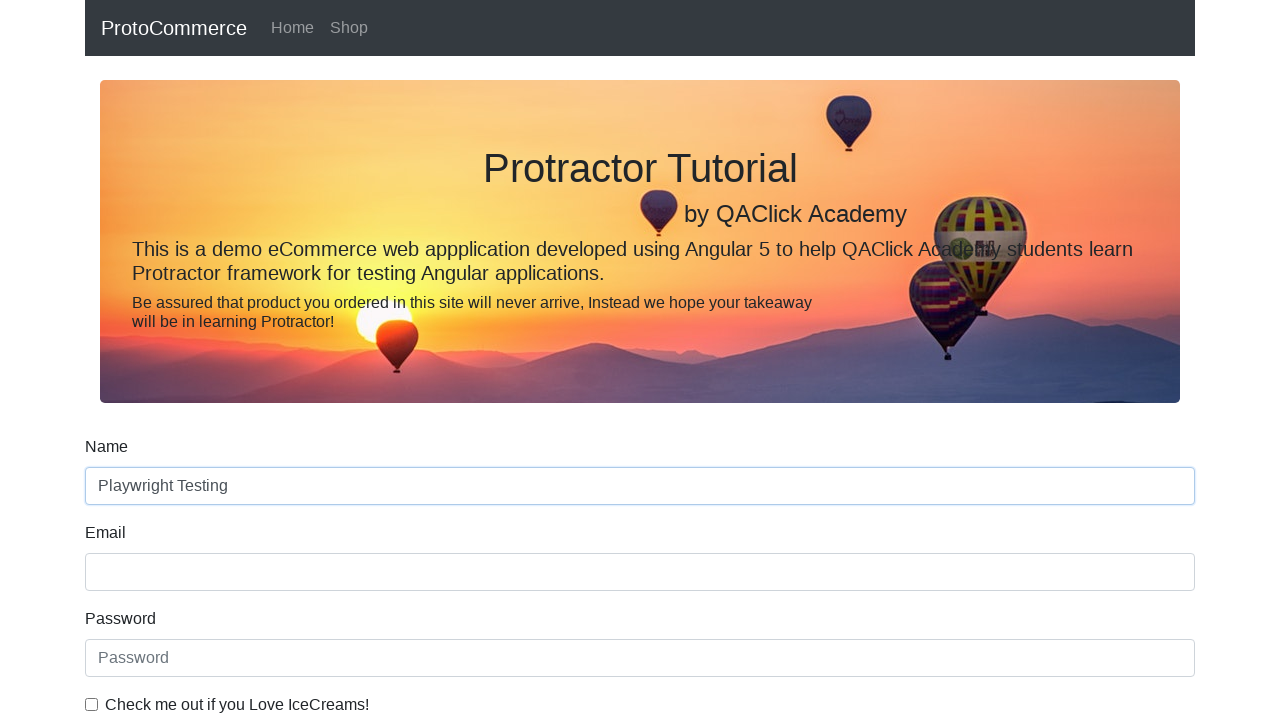

Closed the new tab
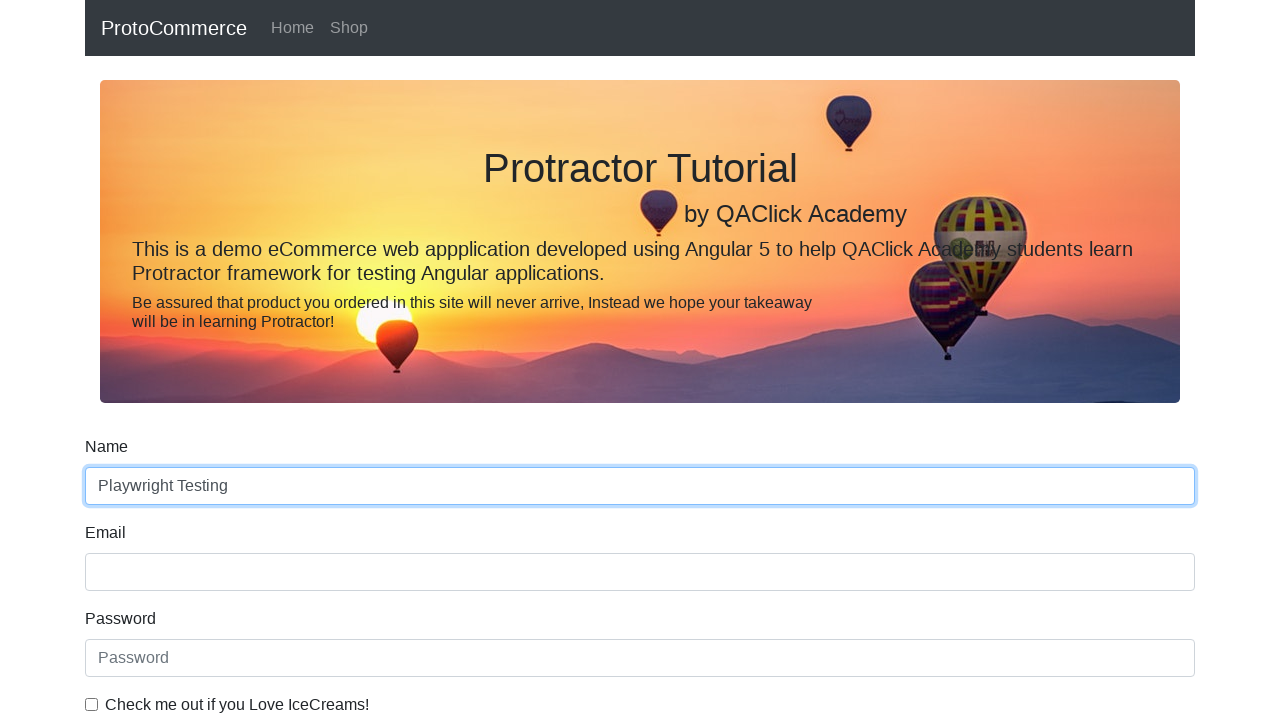

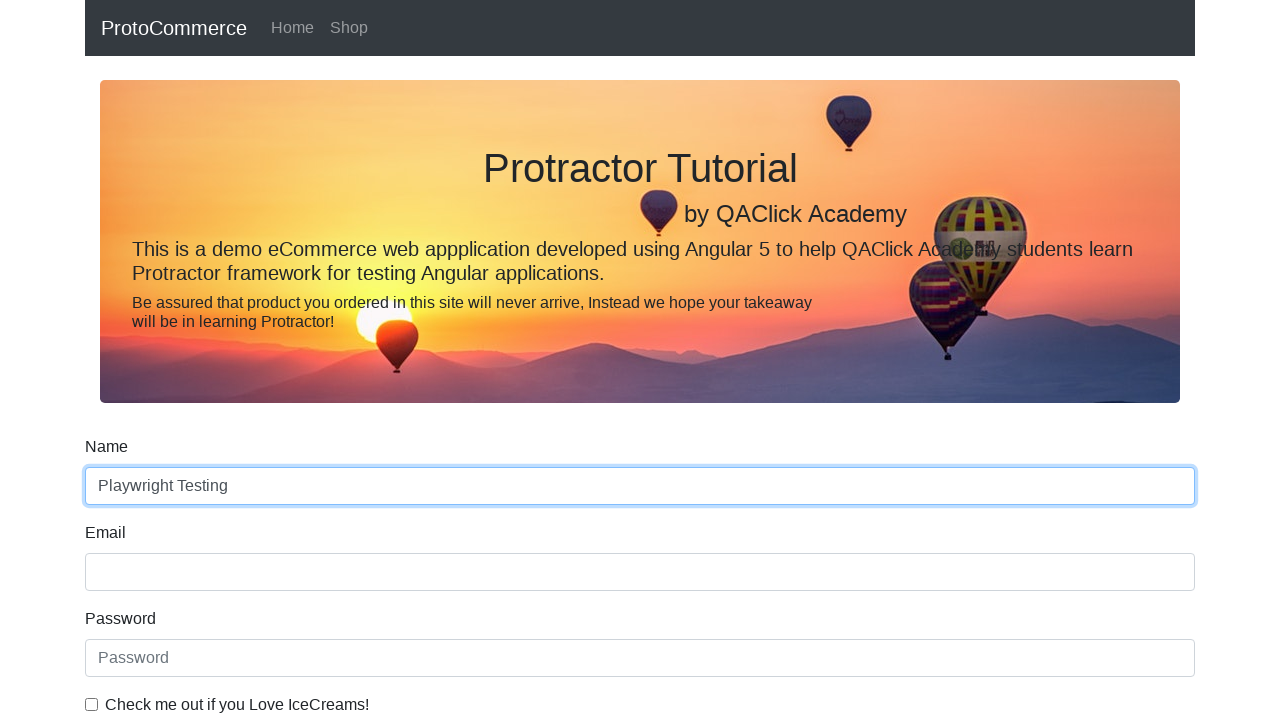